Tests that clicking Clear completed removes completed items from the list

Starting URL: https://demo.playwright.dev/todomvc

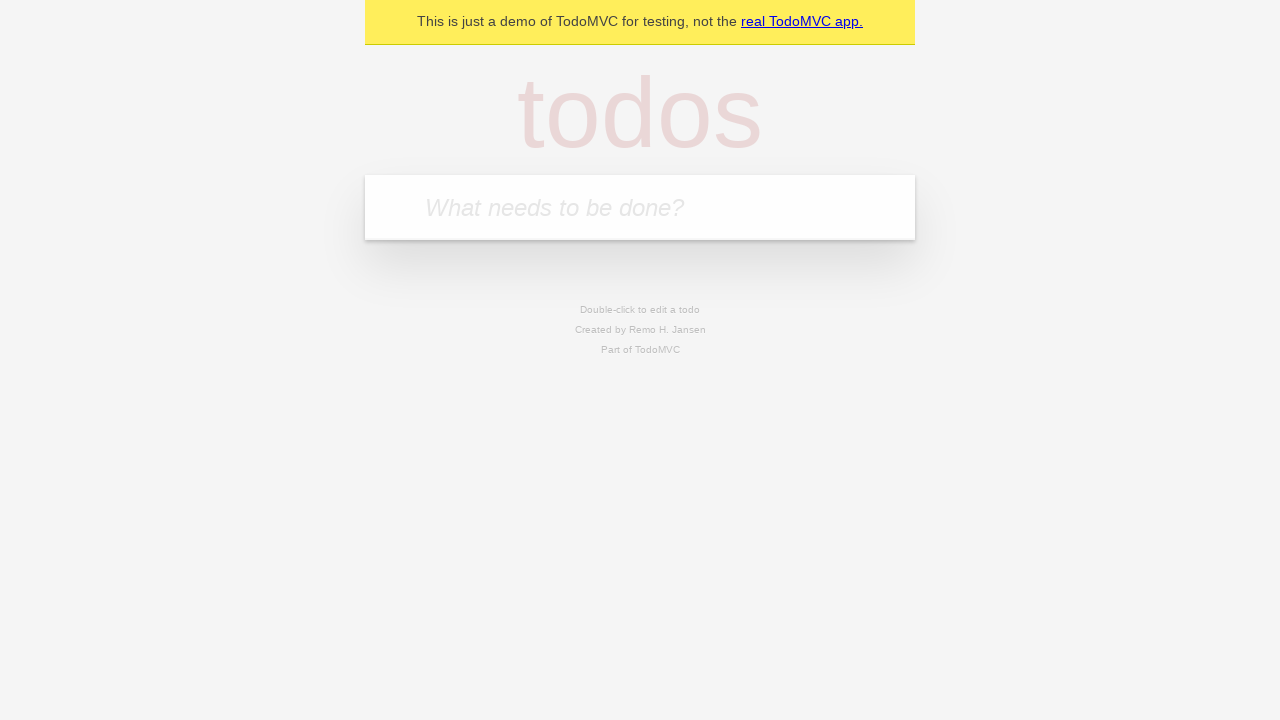

Filled todo input with 'buy some cheese' on internal:attr=[placeholder="What needs to be done?"i]
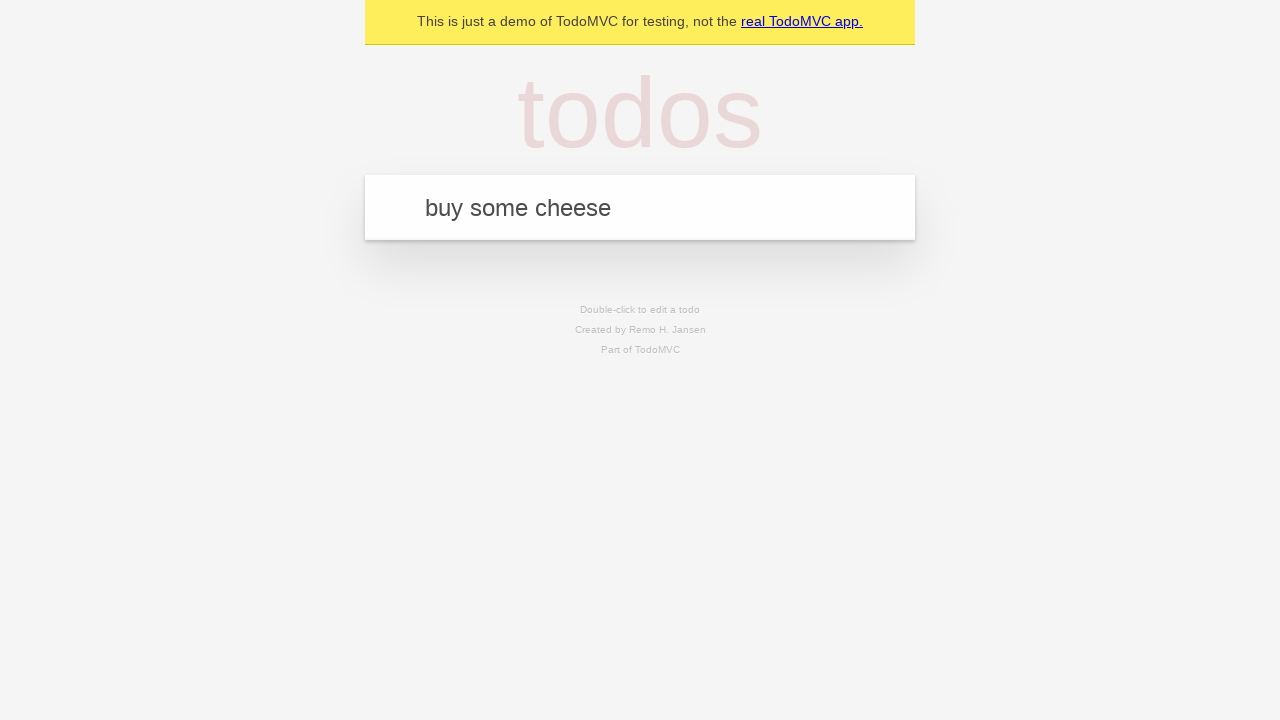

Pressed Enter to add todo 'buy some cheese' on internal:attr=[placeholder="What needs to be done?"i]
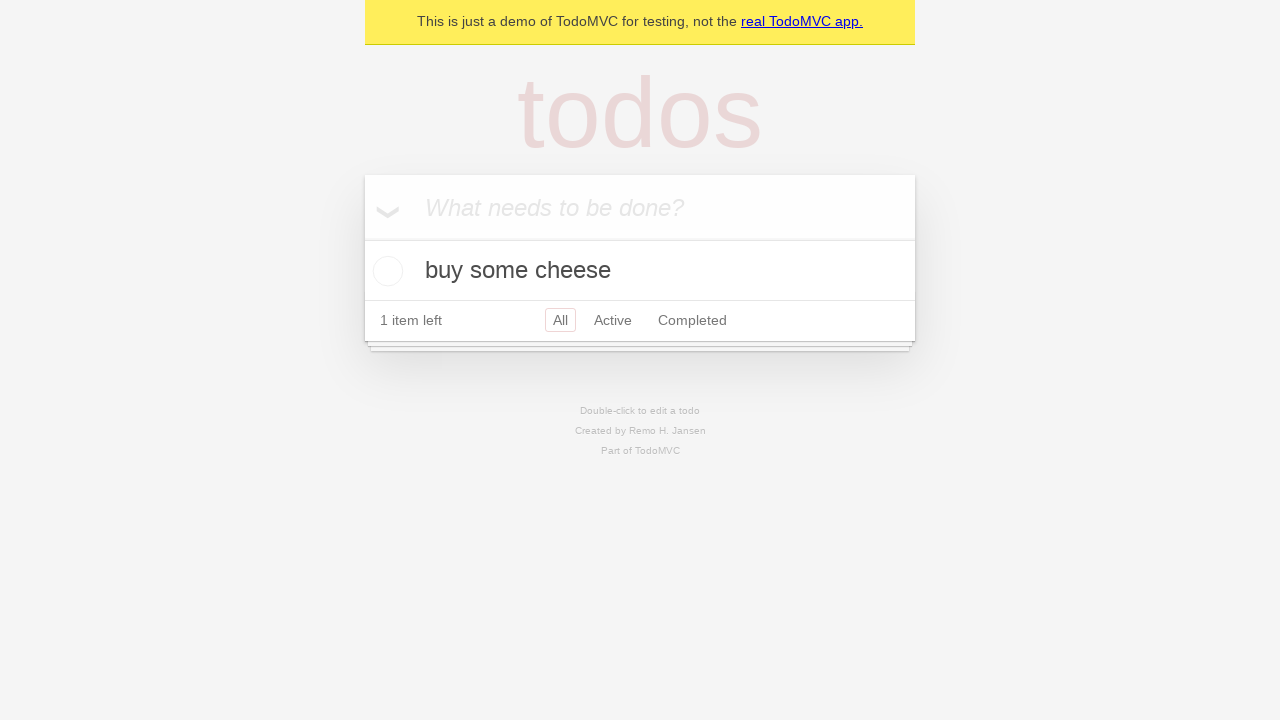

Filled todo input with 'feed the cat' on internal:attr=[placeholder="What needs to be done?"i]
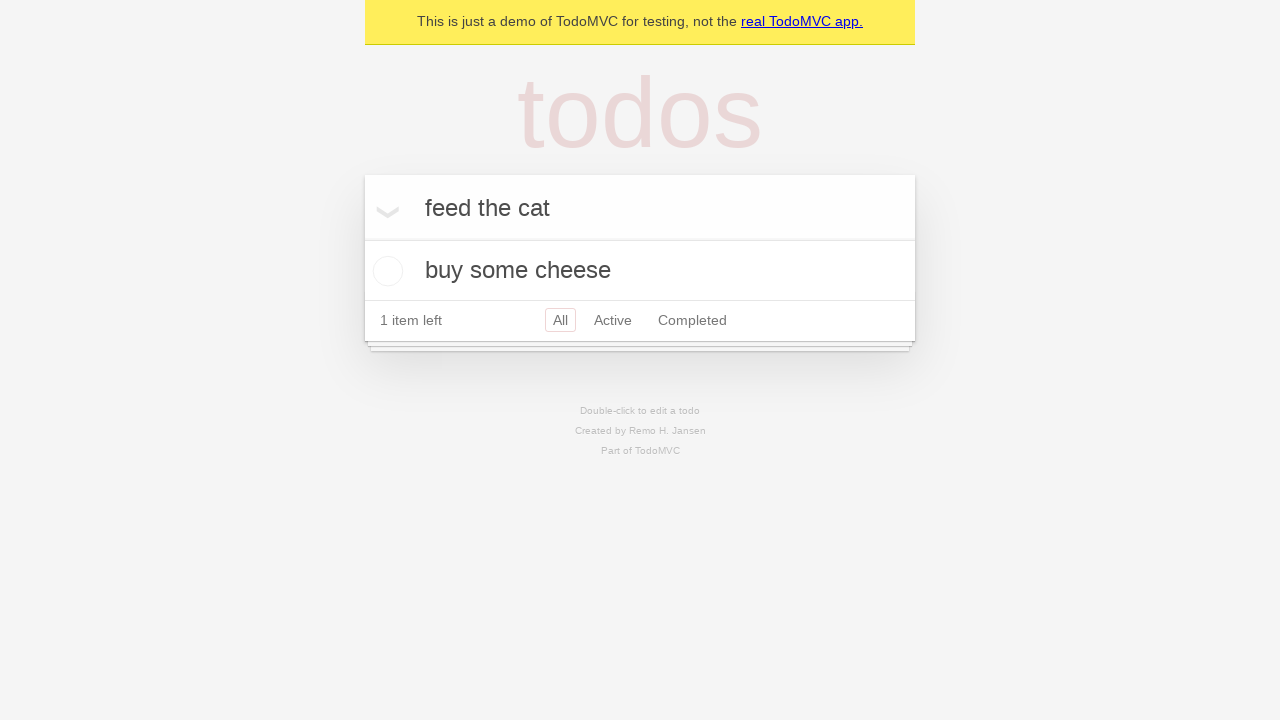

Pressed Enter to add todo 'feed the cat' on internal:attr=[placeholder="What needs to be done?"i]
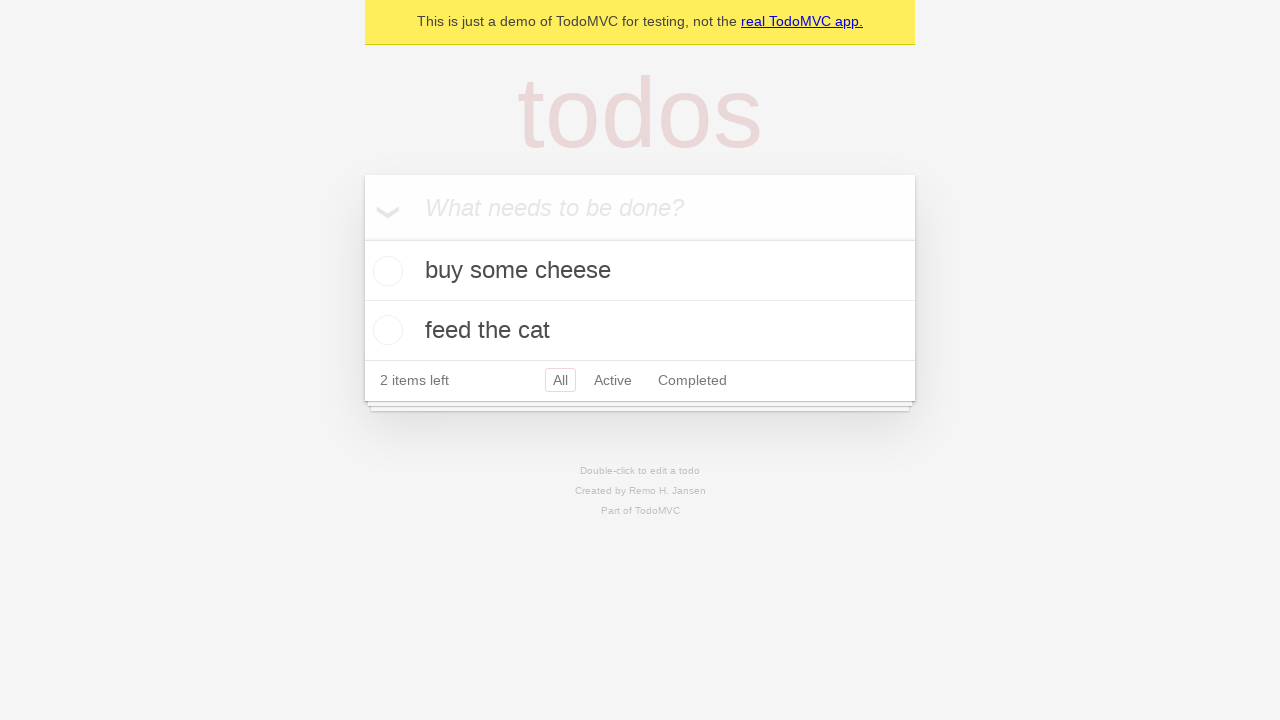

Filled todo input with 'book a doctors appointment' on internal:attr=[placeholder="What needs to be done?"i]
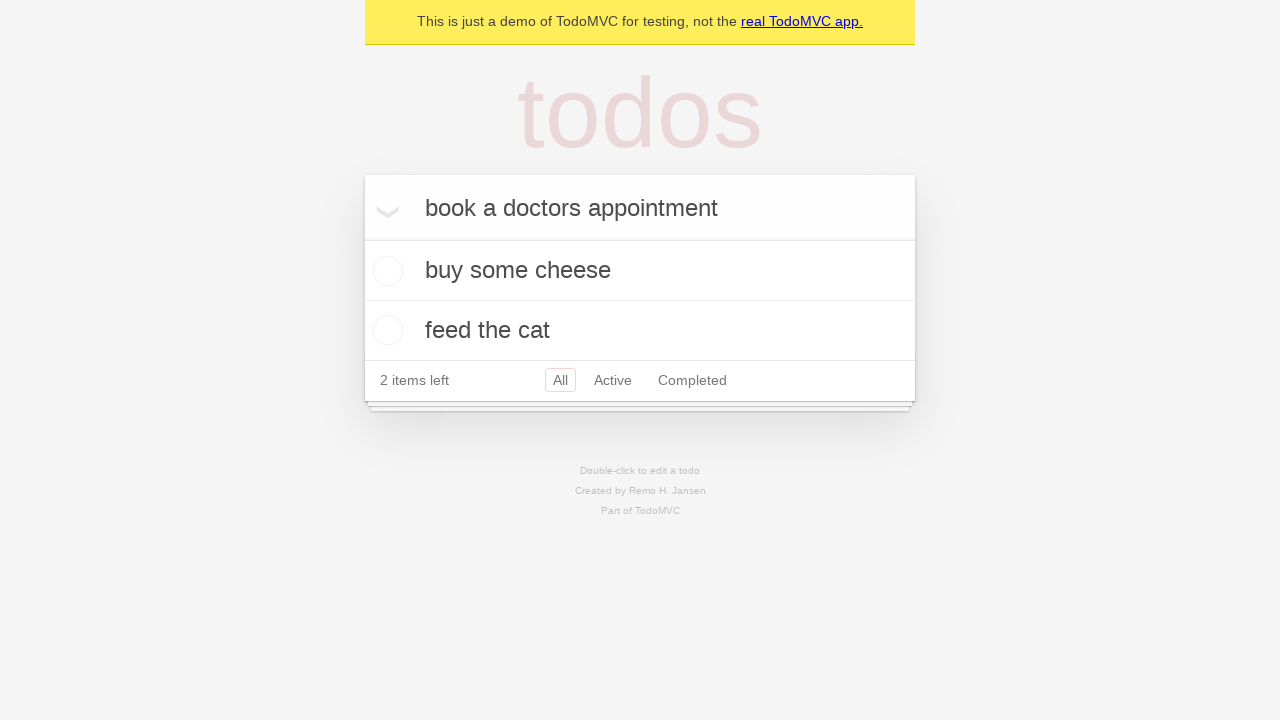

Pressed Enter to add todo 'book a doctors appointment' on internal:attr=[placeholder="What needs to be done?"i]
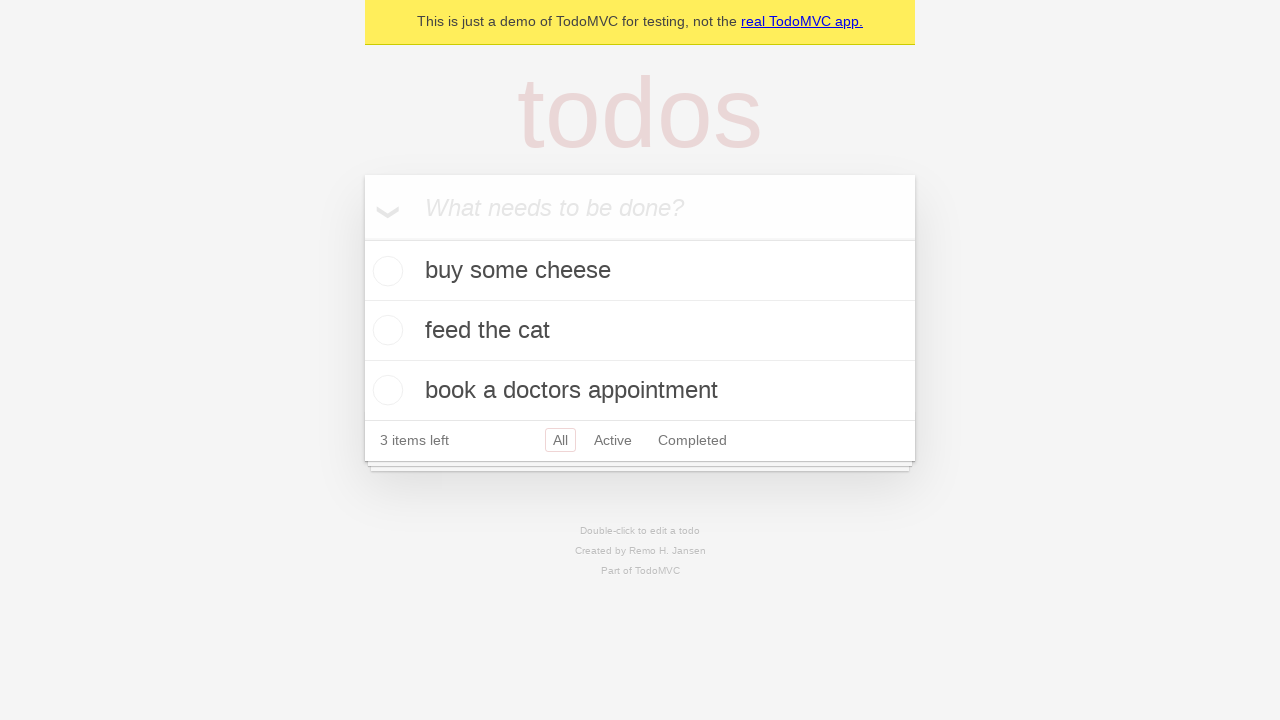

Checked the second todo item at (385, 330) on internal:testid=[data-testid="todo-item"s] >> nth=1 >> internal:role=checkbox
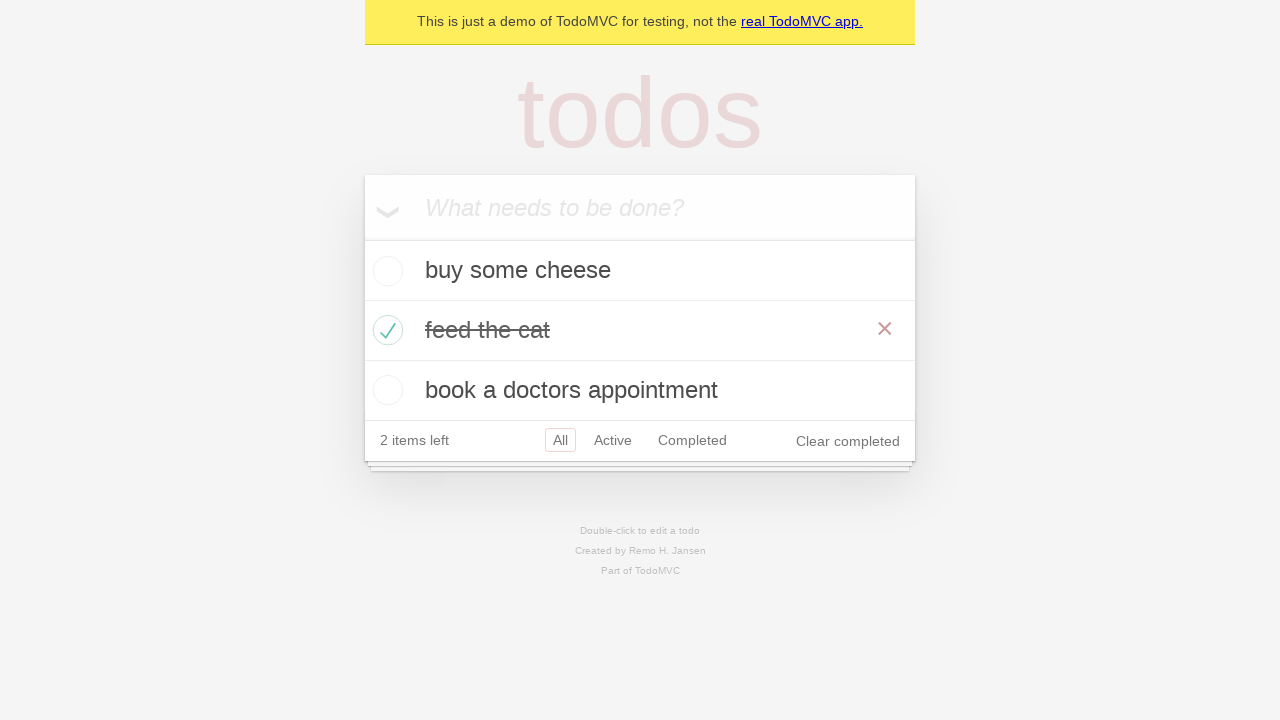

Clicked 'Clear completed' button at (848, 441) on internal:role=button[name="Clear completed"i]
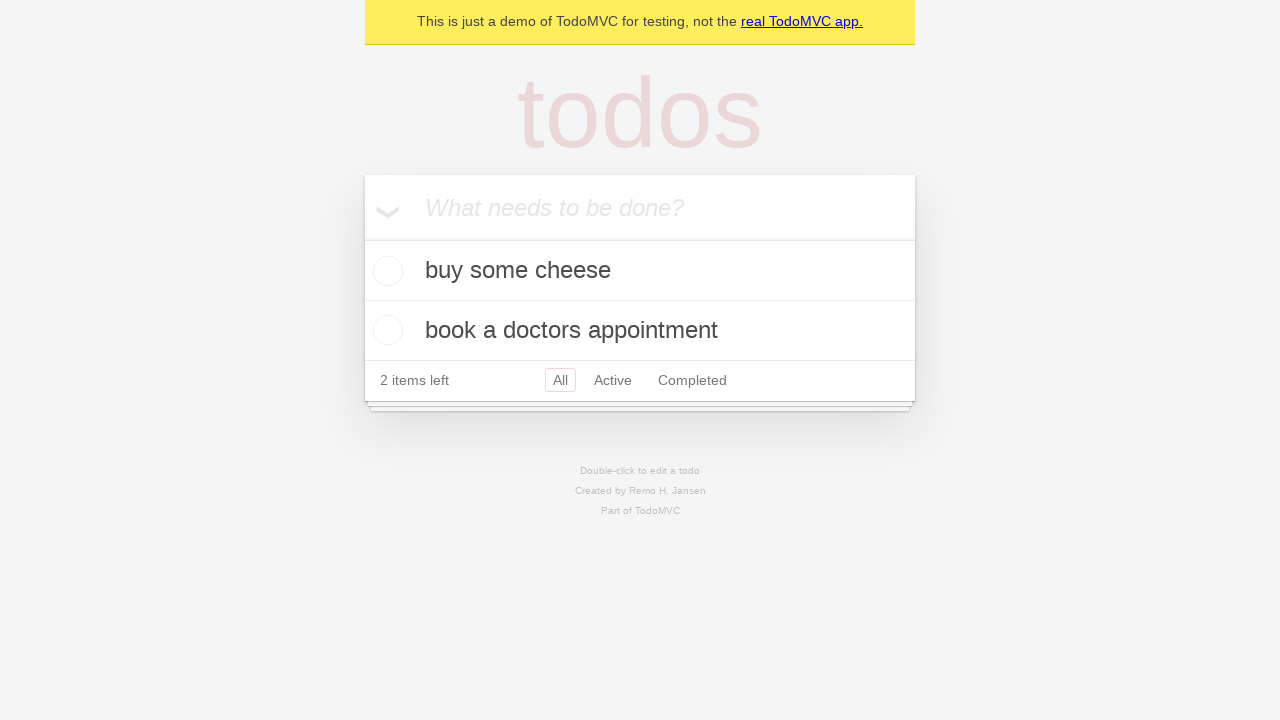

Verified that only 2 todo items remain after clearing completed
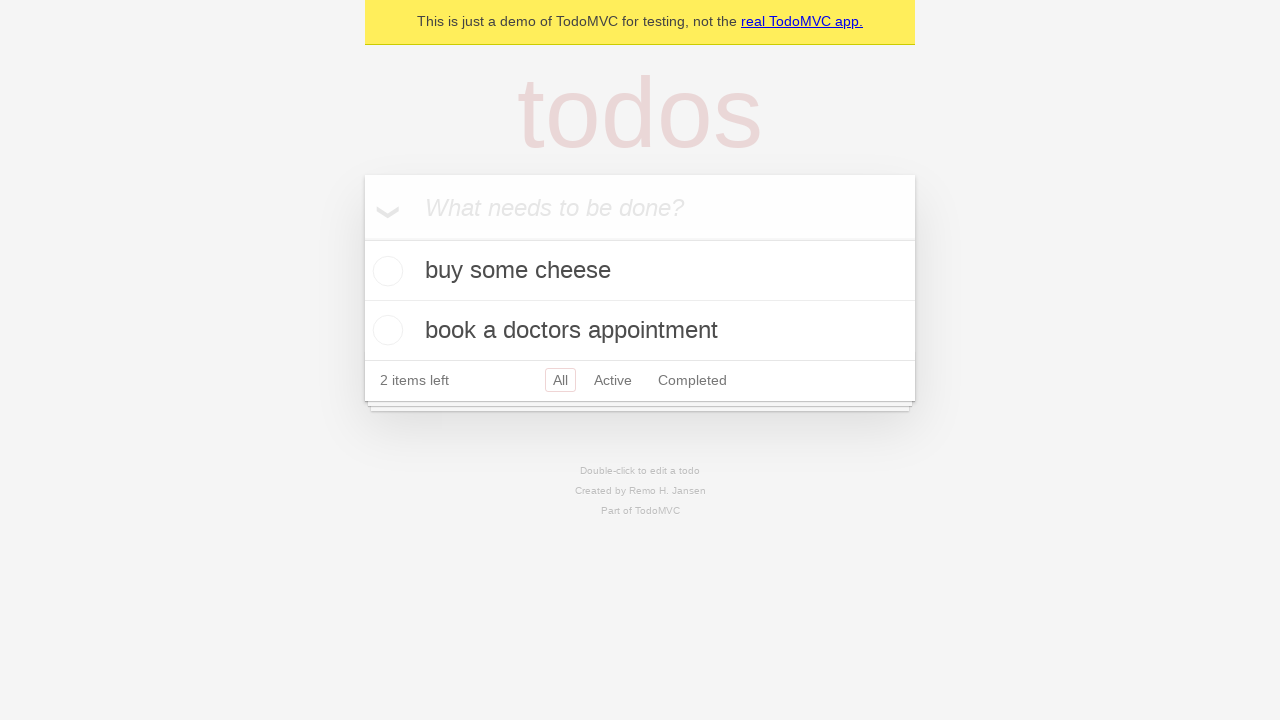

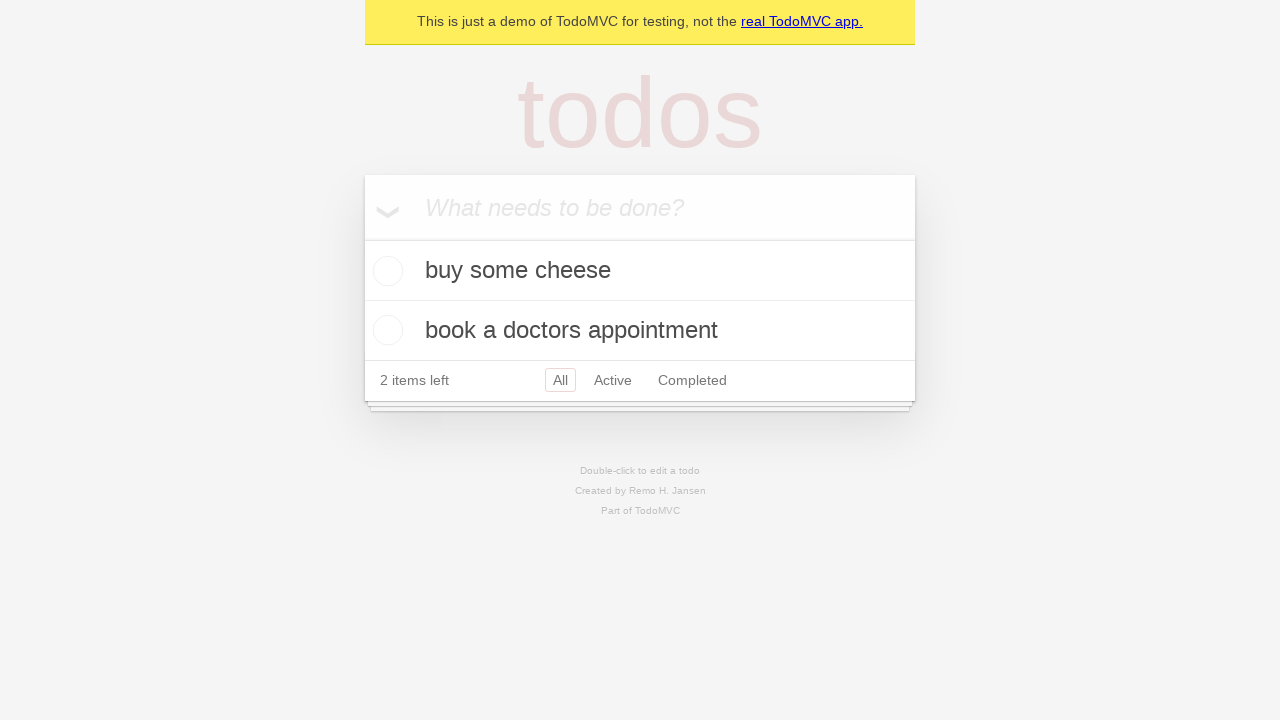